Tests checkbox selection functionality by selecting the last 2 day checkboxes on a test automation practice page

Starting URL: https://testautomationpractice.blogspot.com/

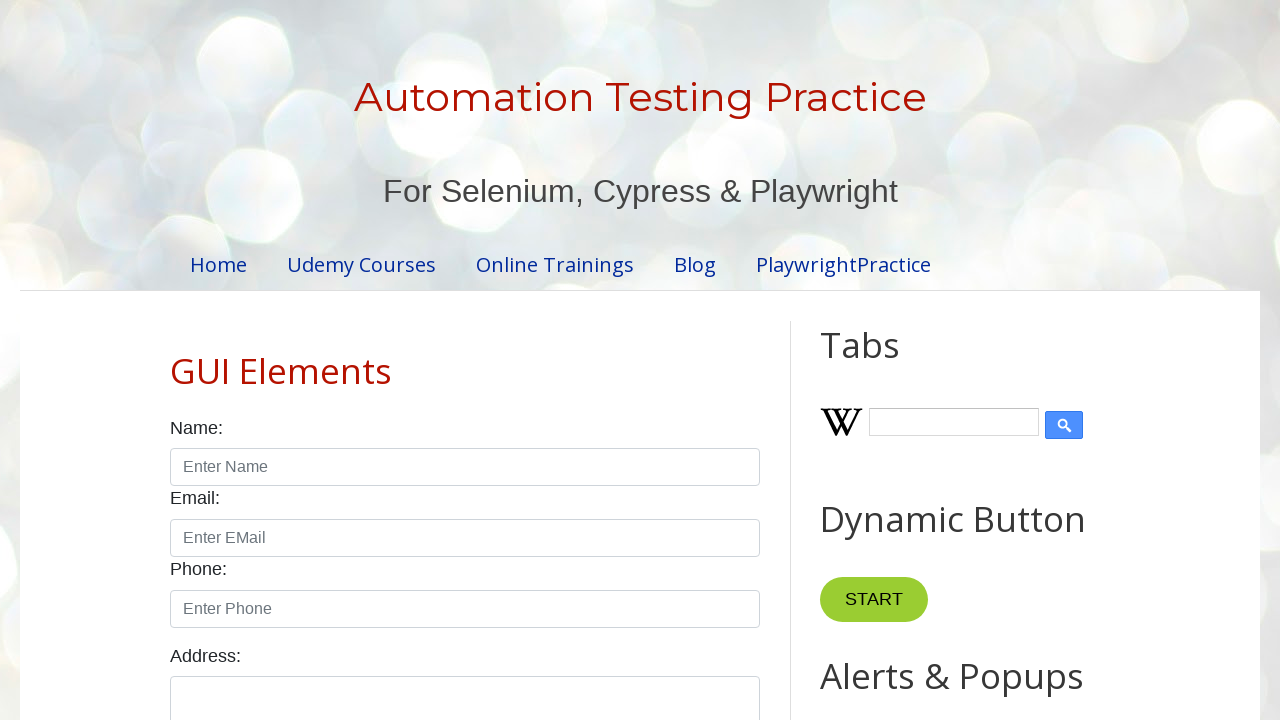

Located all day checkboxes on the page
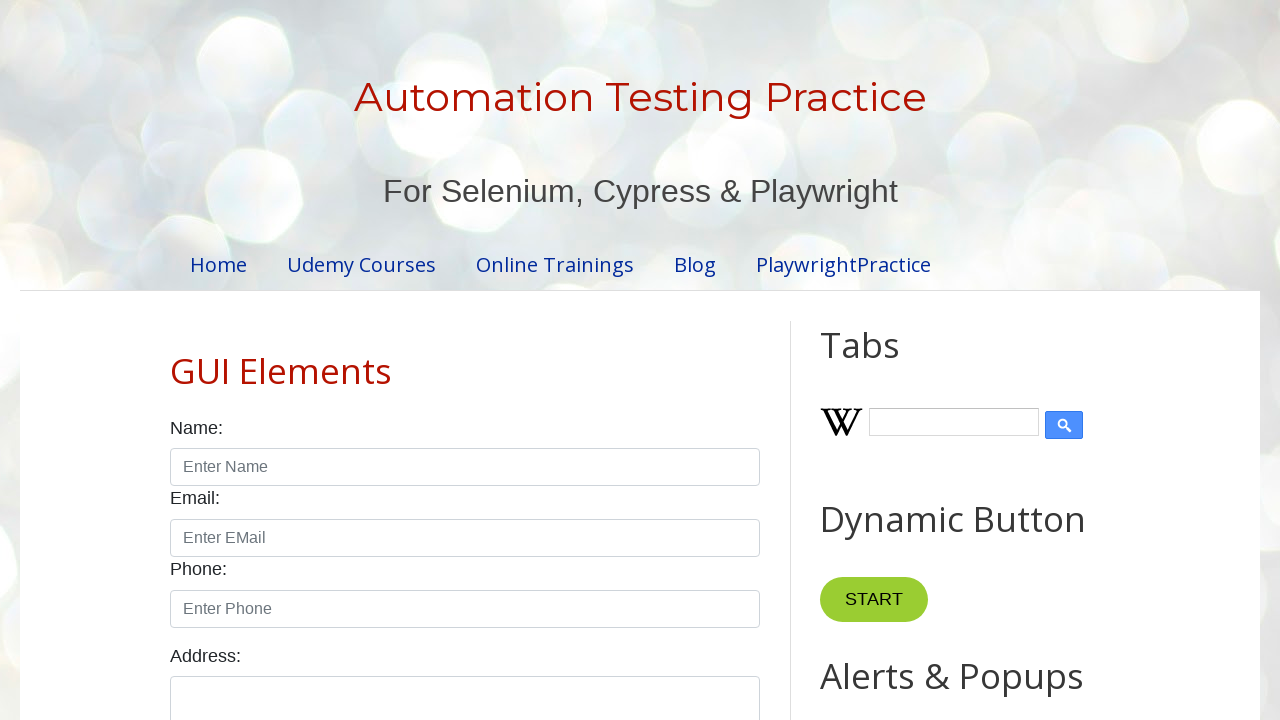

Found 7 day checkboxes in total
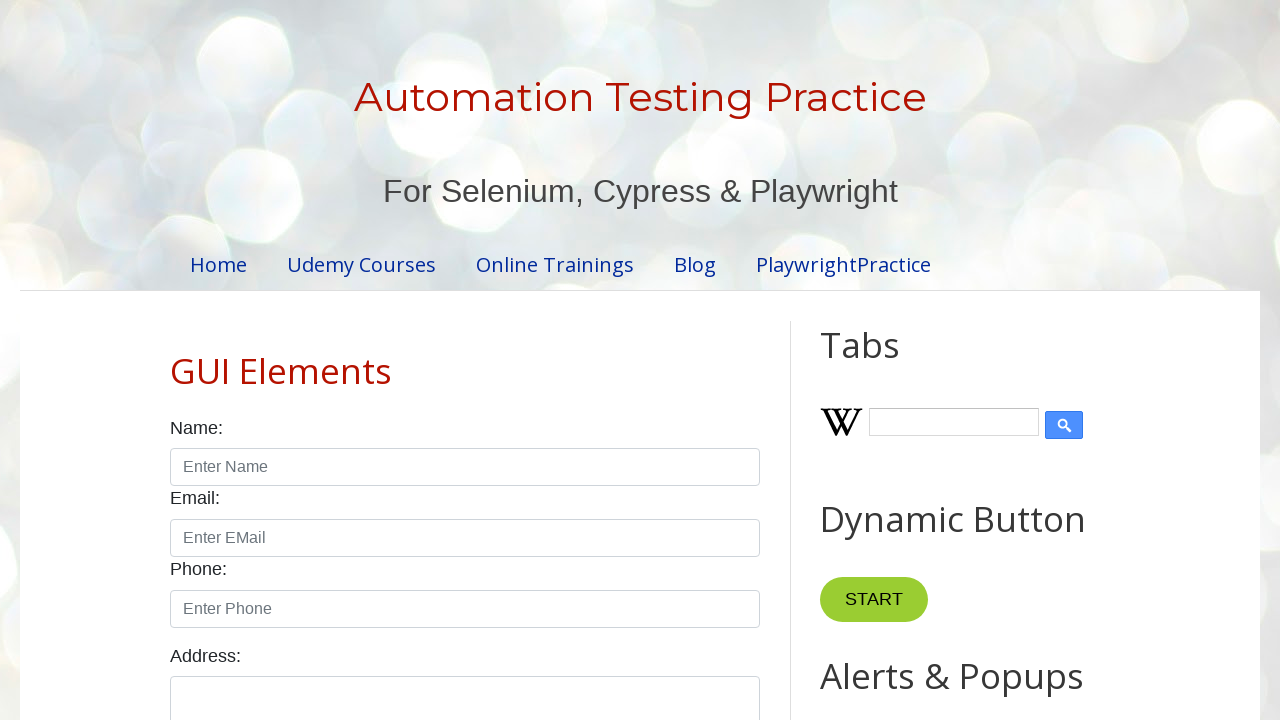

Clicked day checkbox at index 5 (one of the last 2 checkboxes) at (213, 361) on xpath=//label[@class='form-check-label' and contains(@for,'day')] >> nth=5
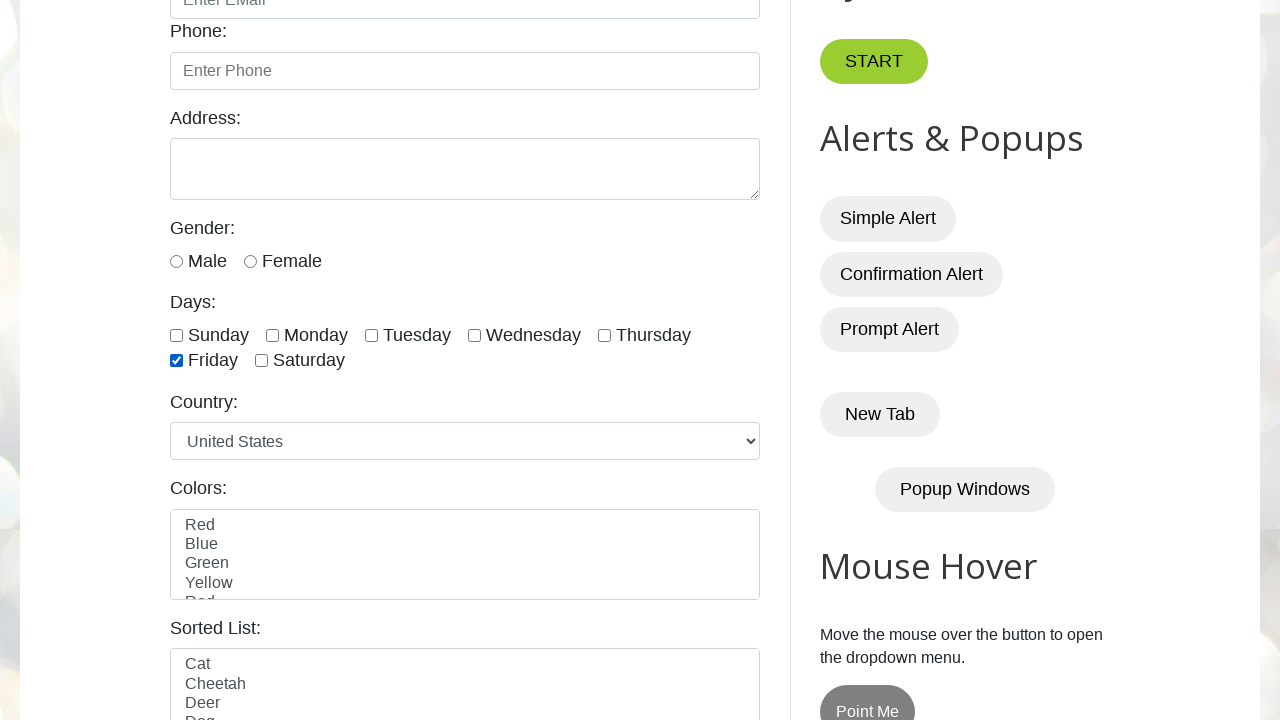

Clicked day checkbox at index 6 (one of the last 2 checkboxes) at (309, 361) on xpath=//label[@class='form-check-label' and contains(@for,'day')] >> nth=6
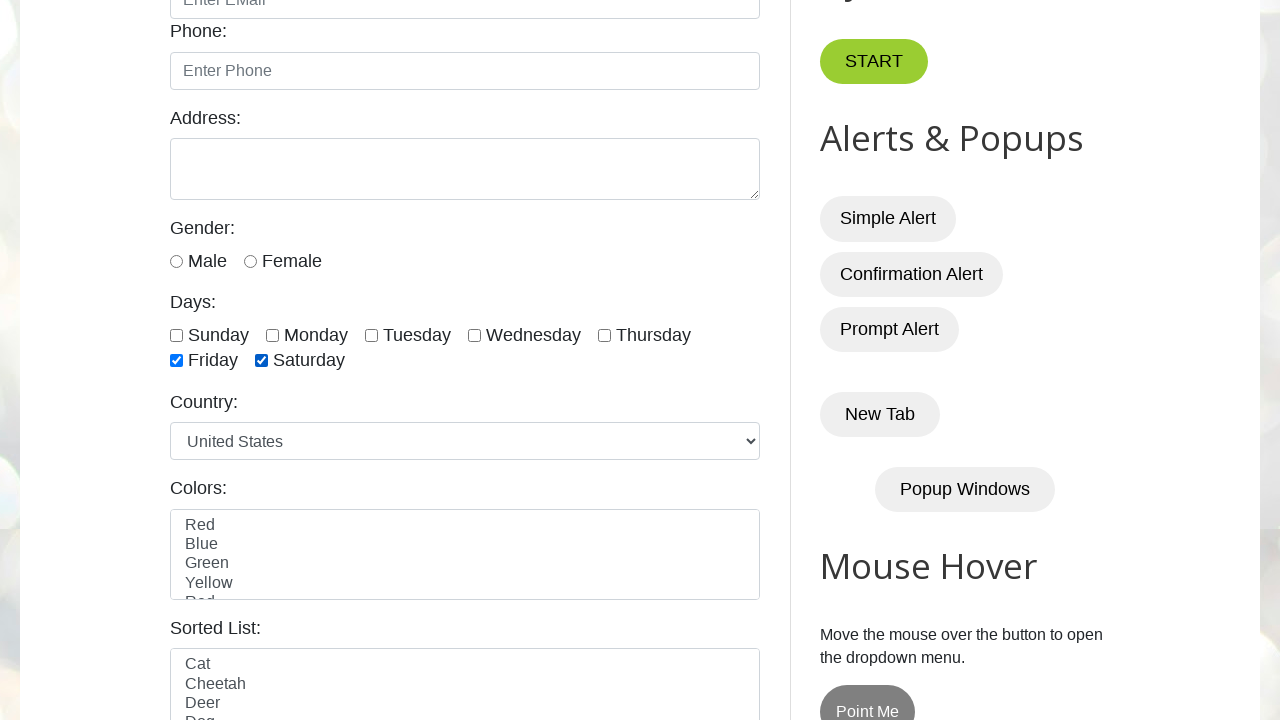

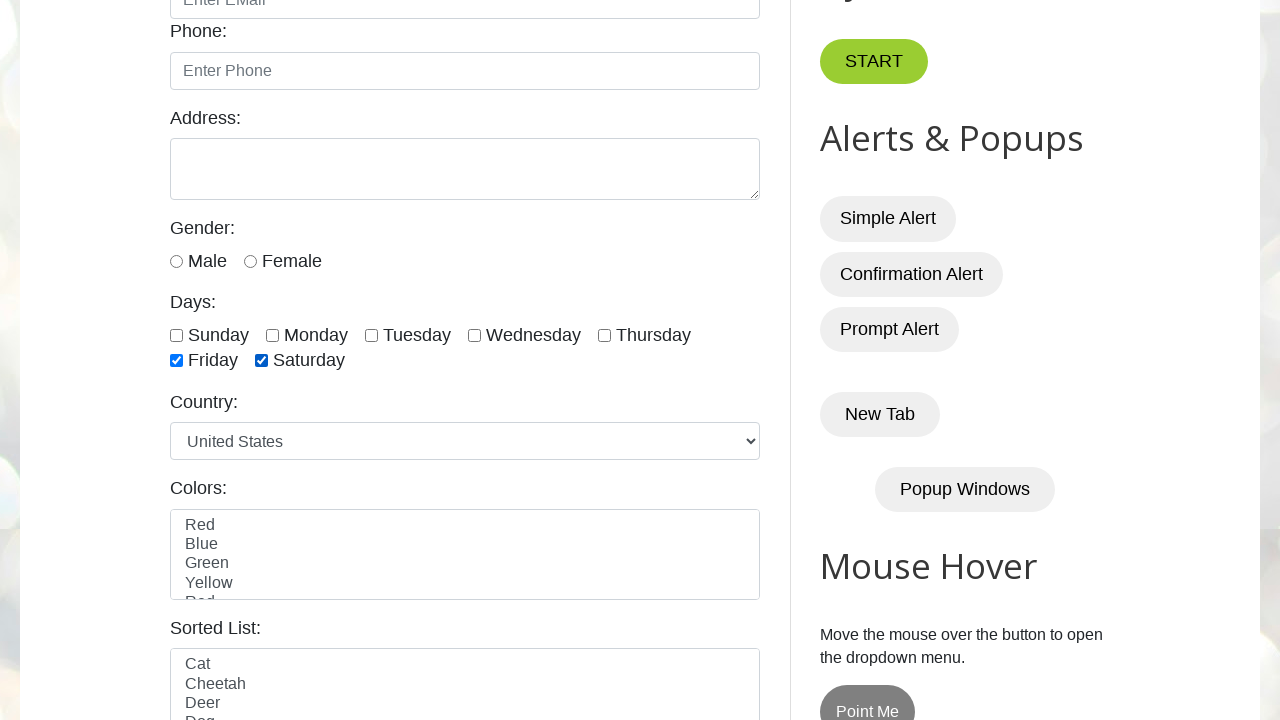